Tests a reservation application form by filling in a guest name field and clicking the next button to proceed

Starting URL: http://example.selenium.jp/reserveApp

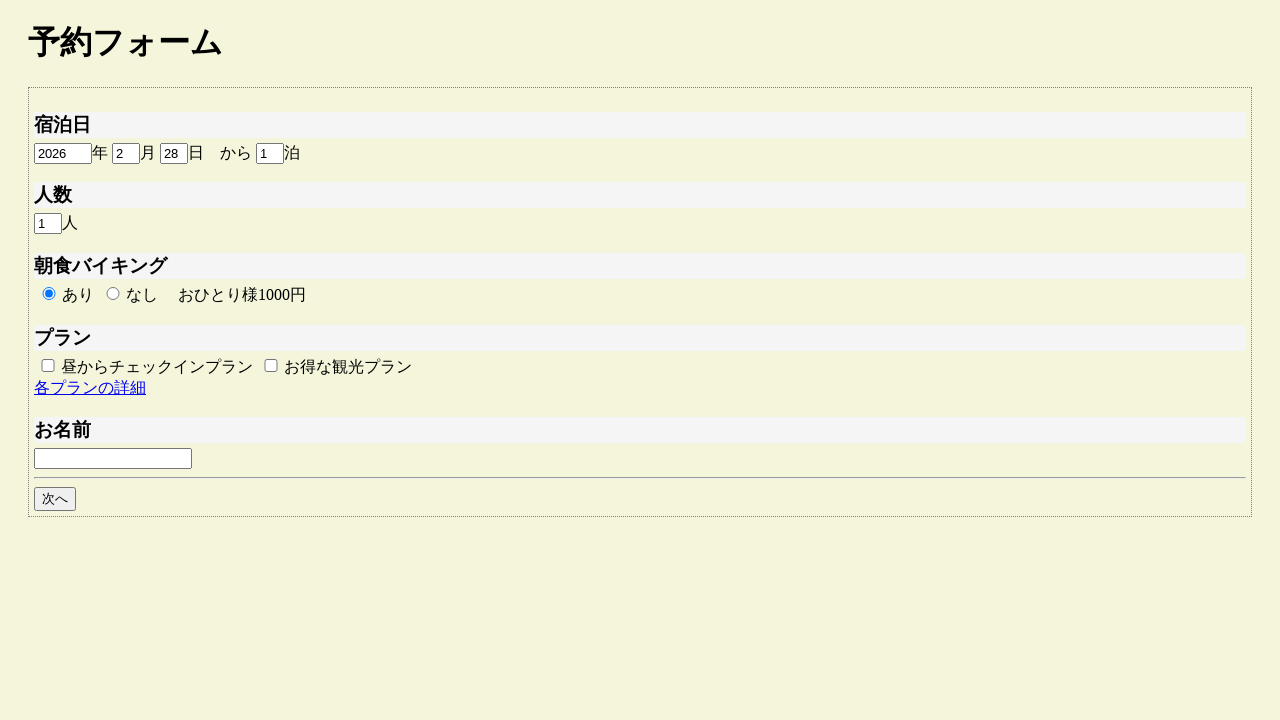

Navigated to reservation application form
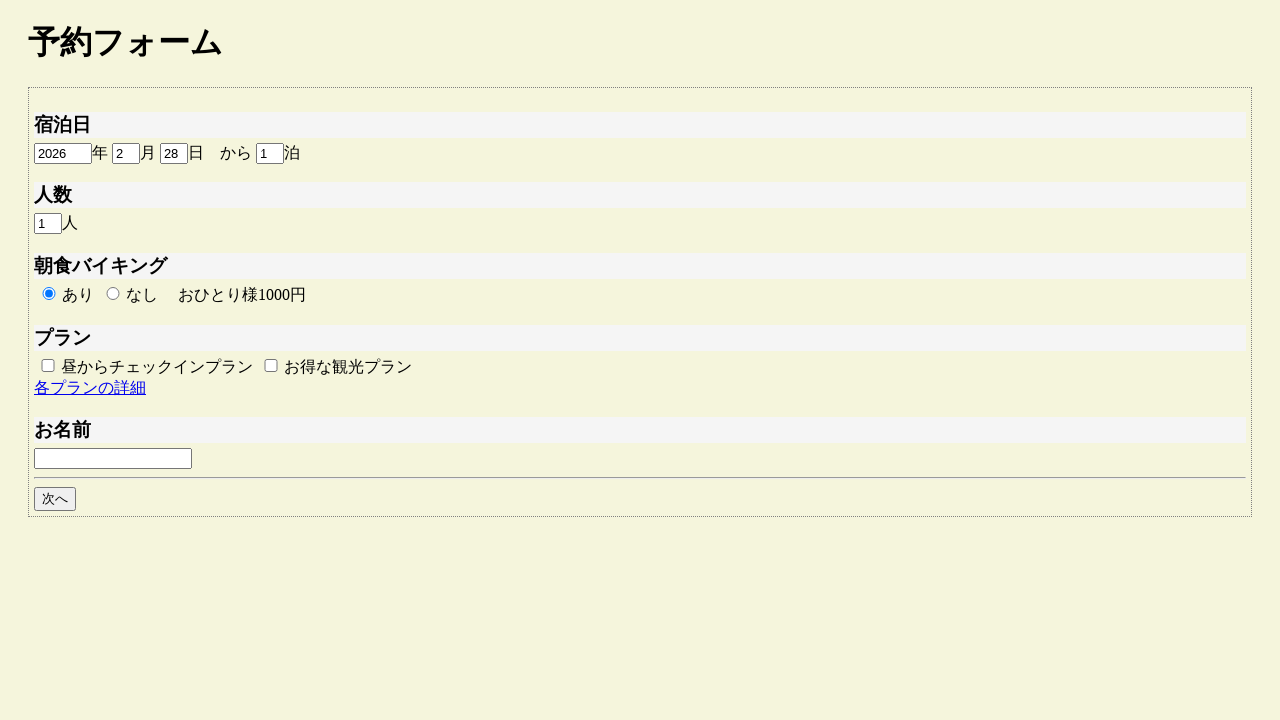

Filled guest name field with 'サンプルユーザ' on #guestname
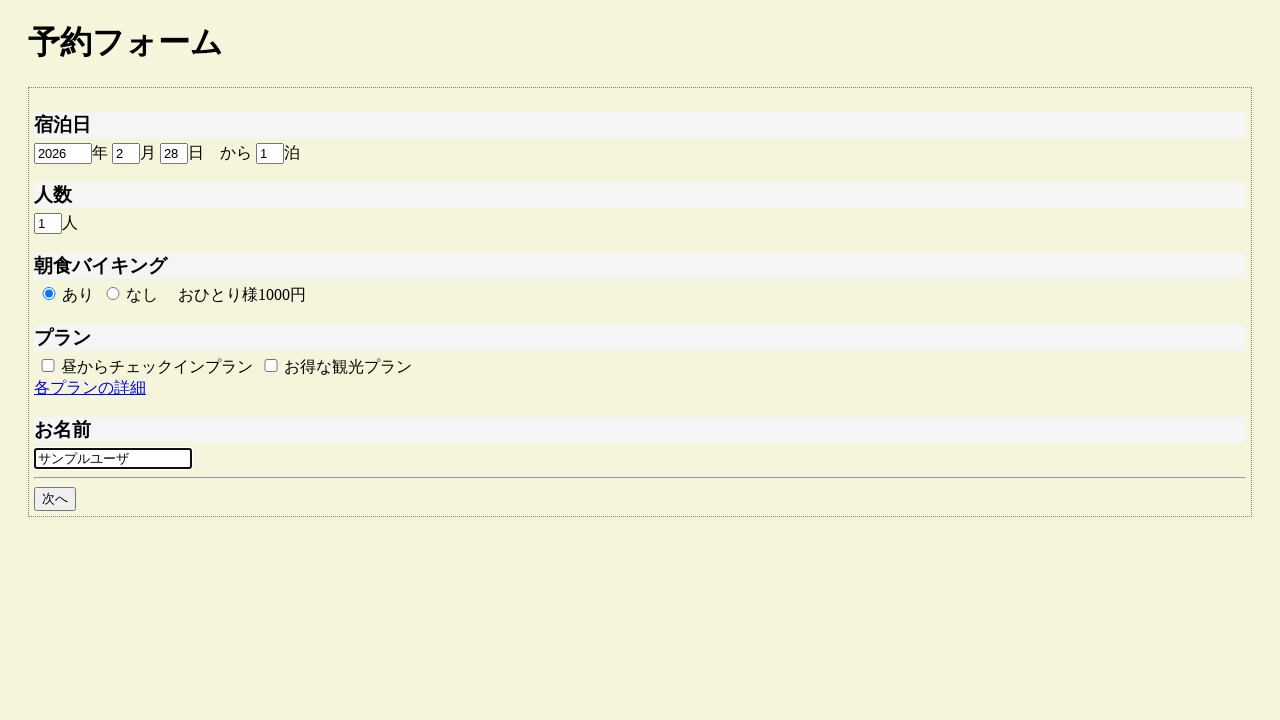

Clicked next button to proceed to next step at (55, 499) on #goto_next
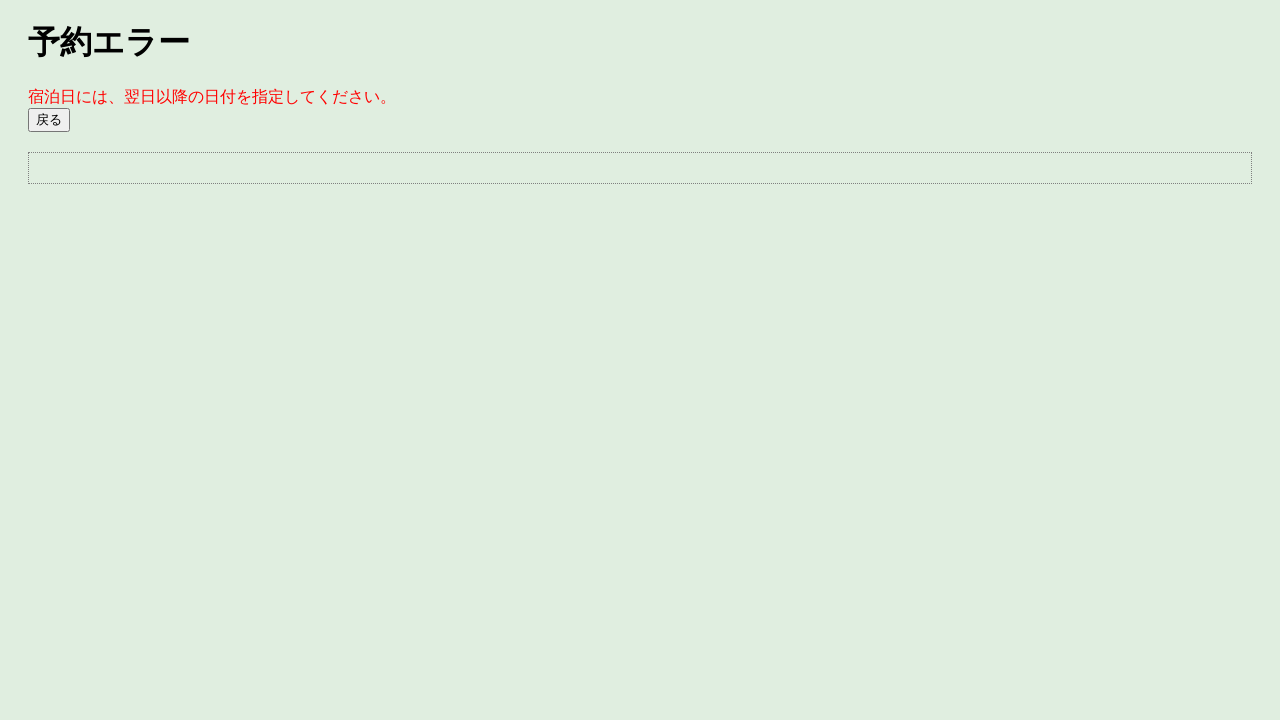

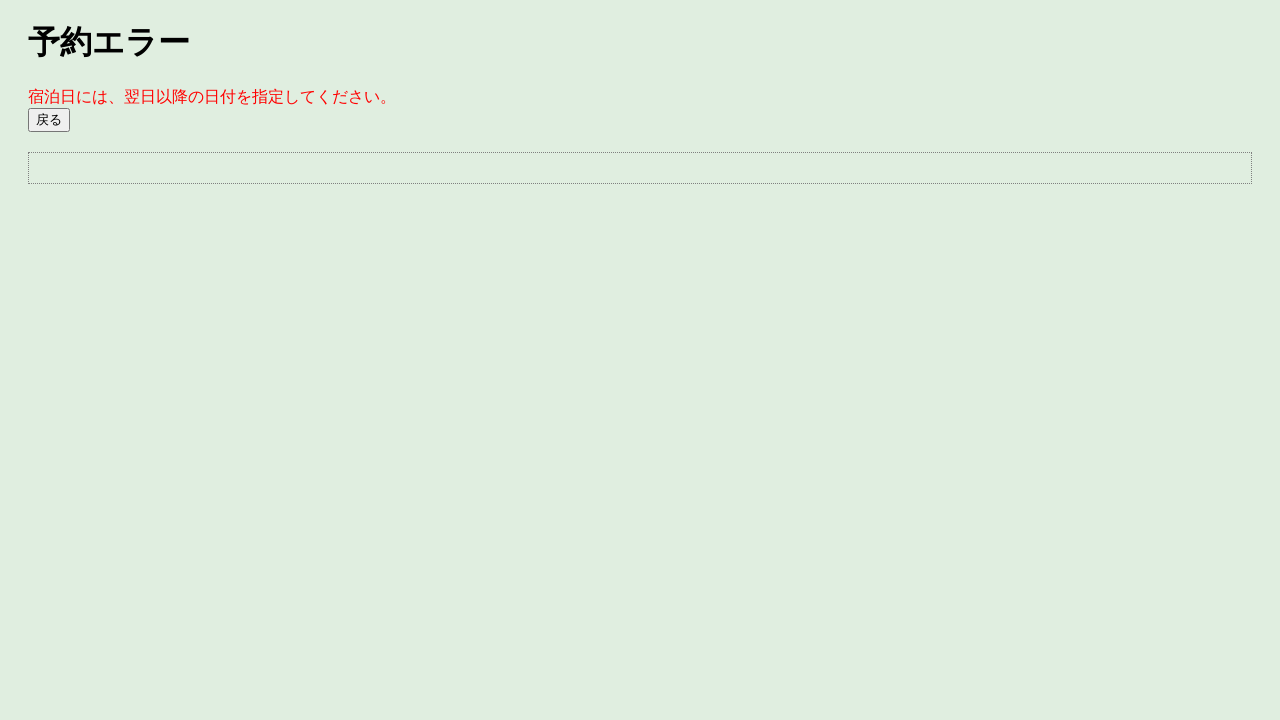